Tests a slow calculator by setting a 45-second delay, performing an addition (7+8), and verifying the result displays 15 after waiting for the calculation to complete.

Starting URL: https://bonigarcia.dev/selenium-webdriver-java/slow-calculator.html

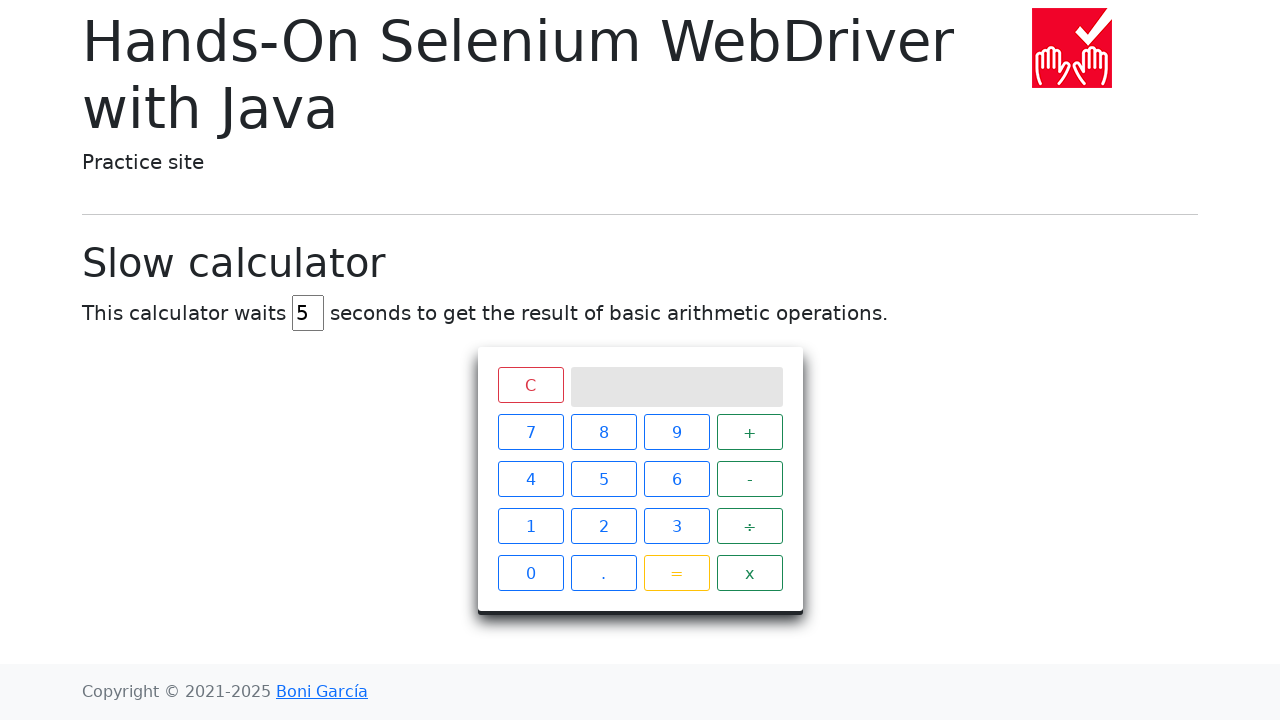

Cleared the delay field on #delay
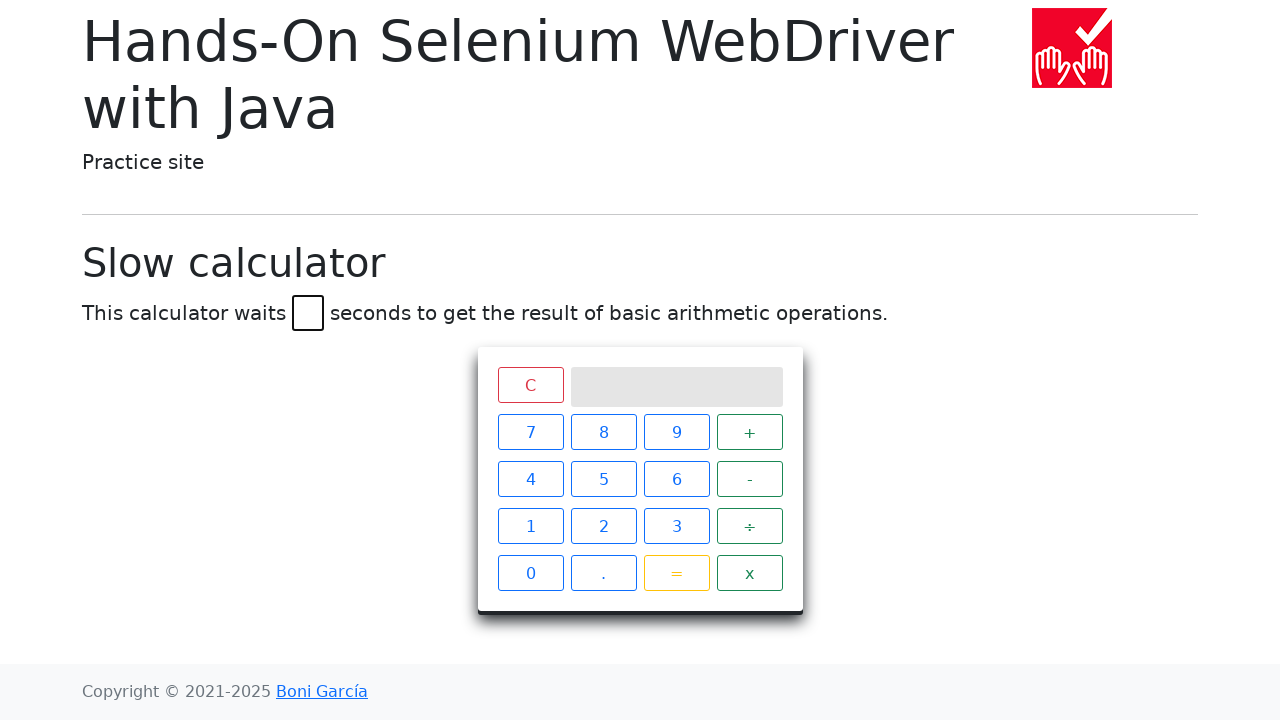

Set delay to 45 seconds on #delay
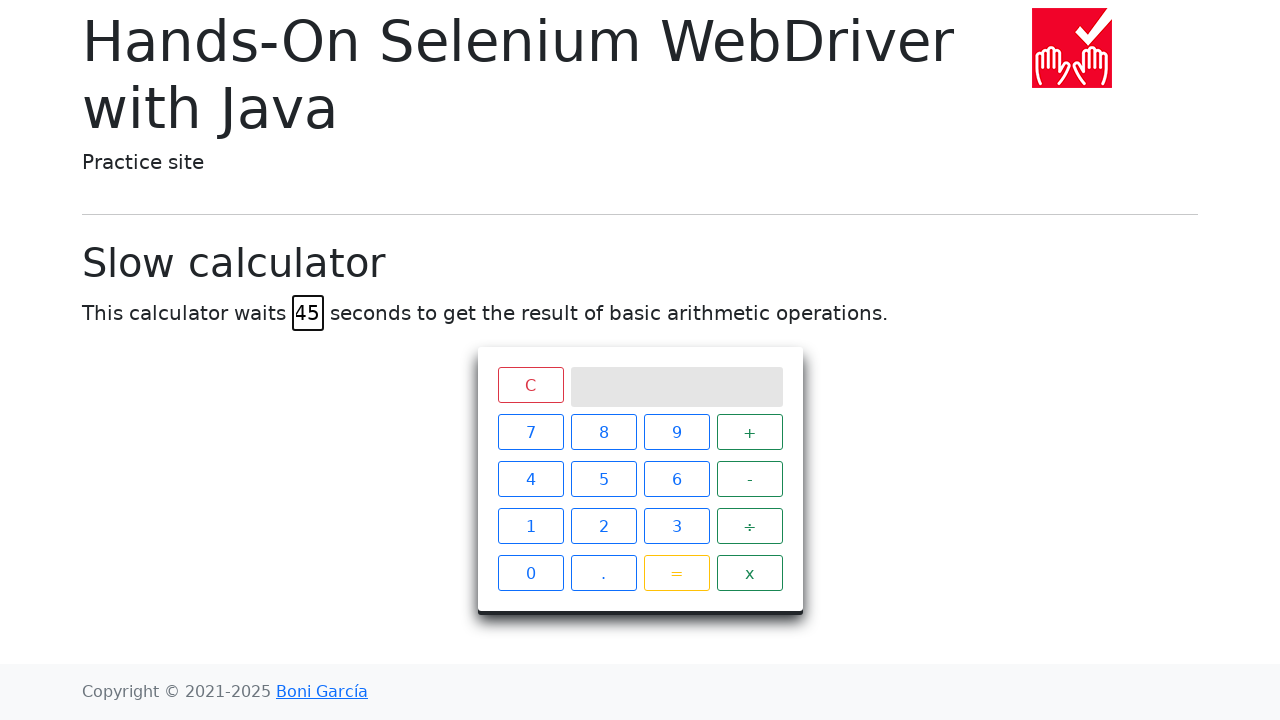

Clicked number 7 at (530, 432) on xpath=//span[contains(text(),'7')]
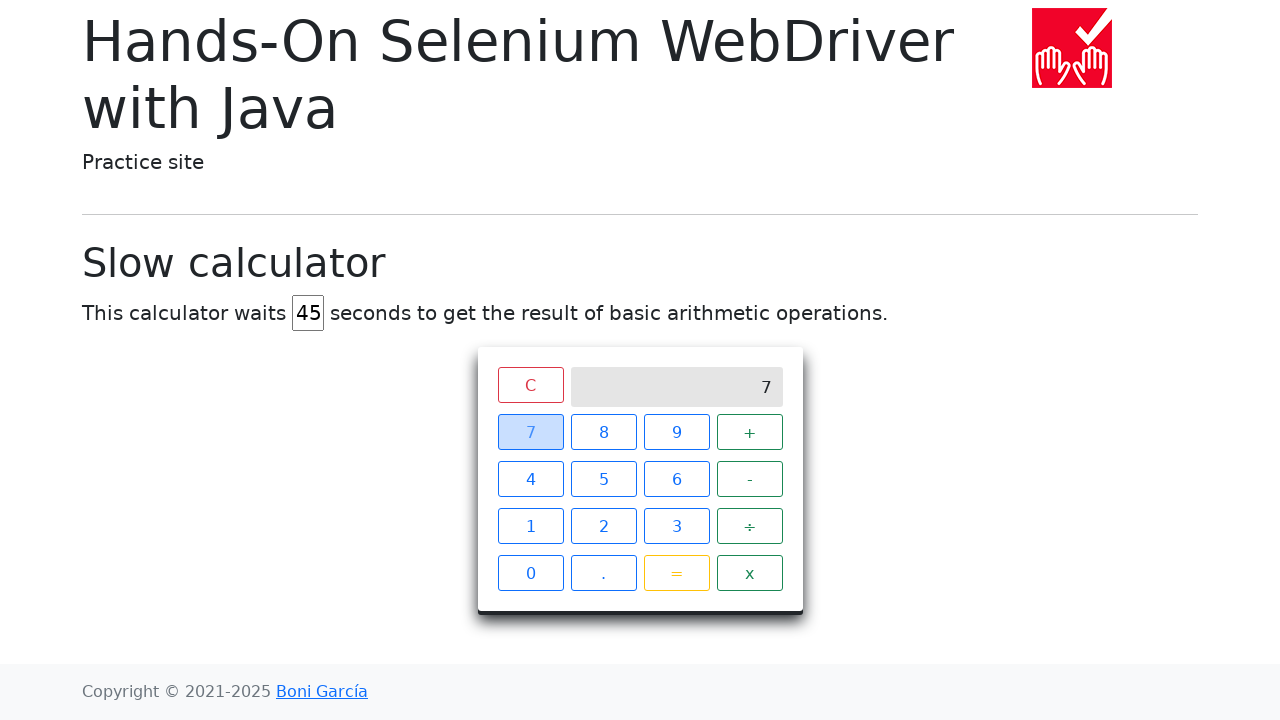

Clicked plus operator at (750, 432) on xpath=//span[contains(text(),'+')]
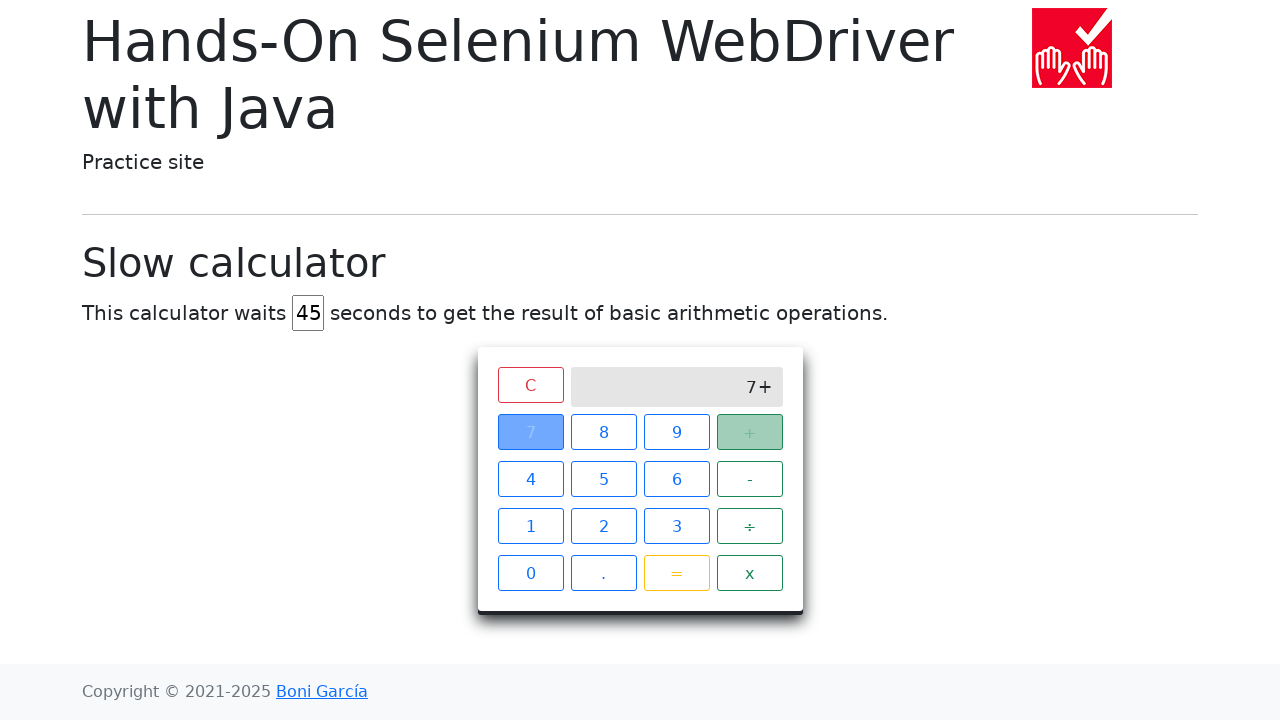

Clicked number 8 at (604, 432) on xpath=//span[contains(text(),'8')]
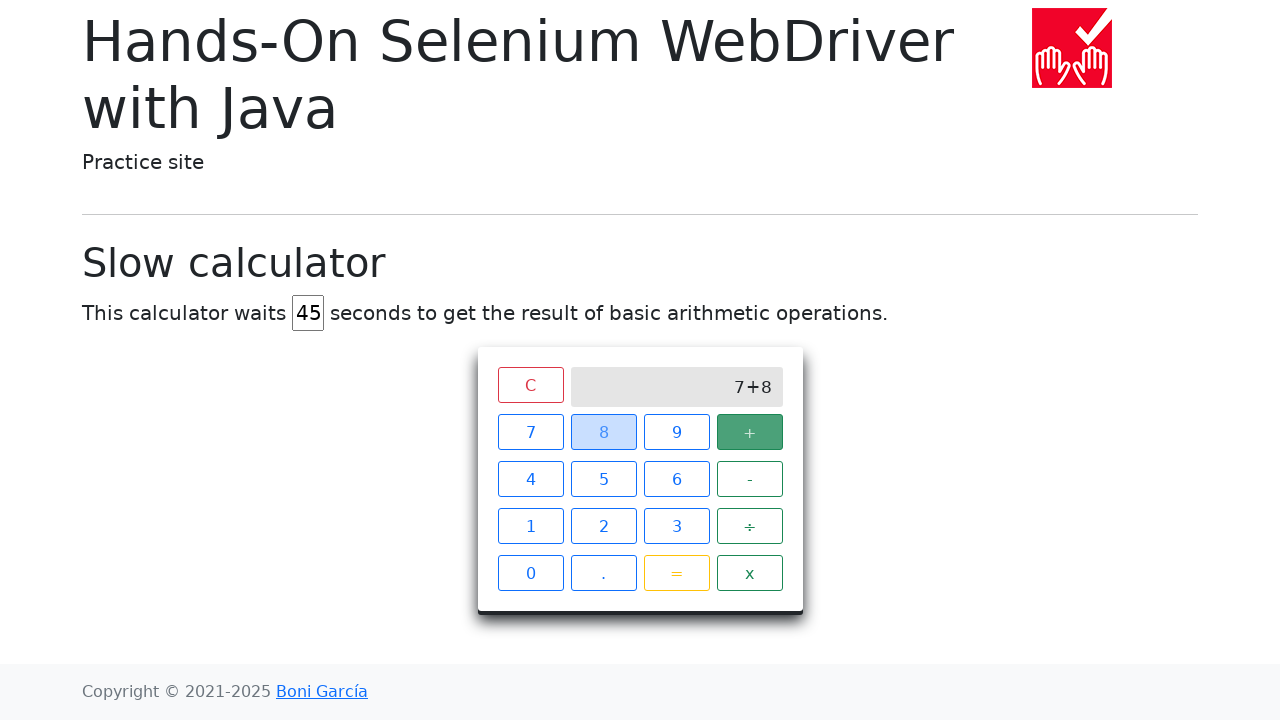

Clicked equals button to calculate 7+8 at (676, 573) on xpath=//span[contains(text(),'=')]
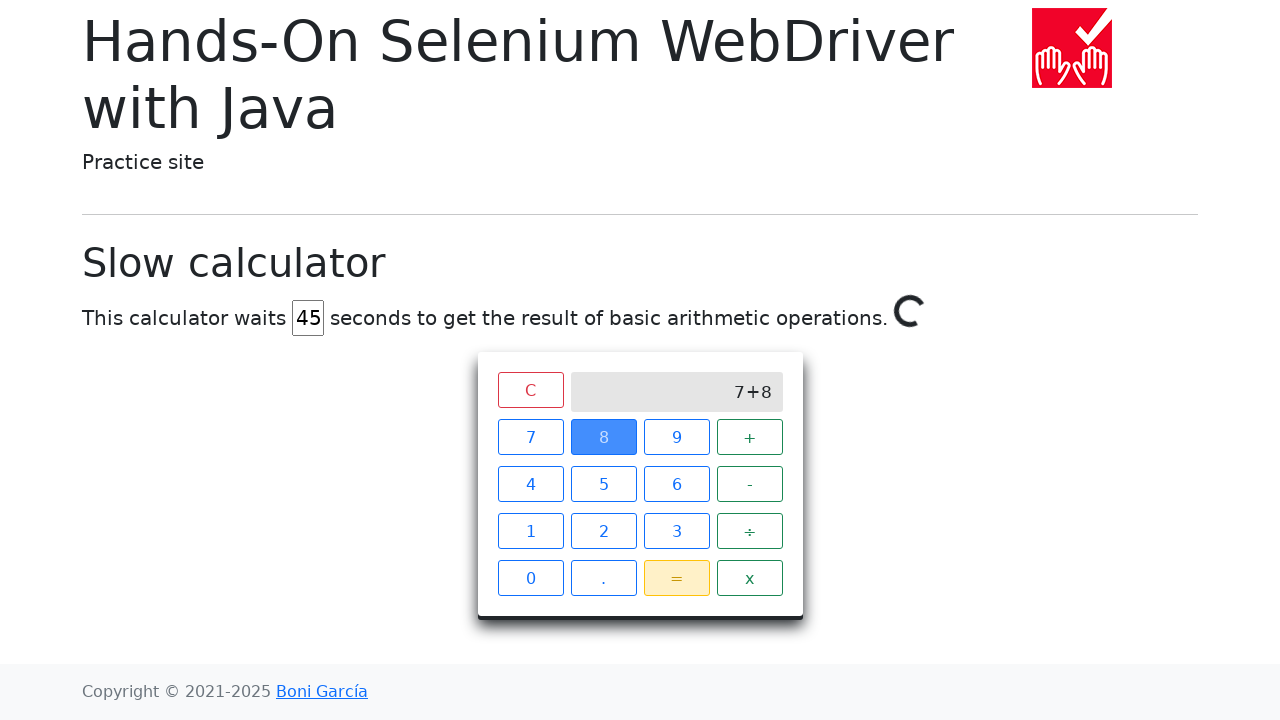

Waited for calculation result '15' to display (45-second delay completed)
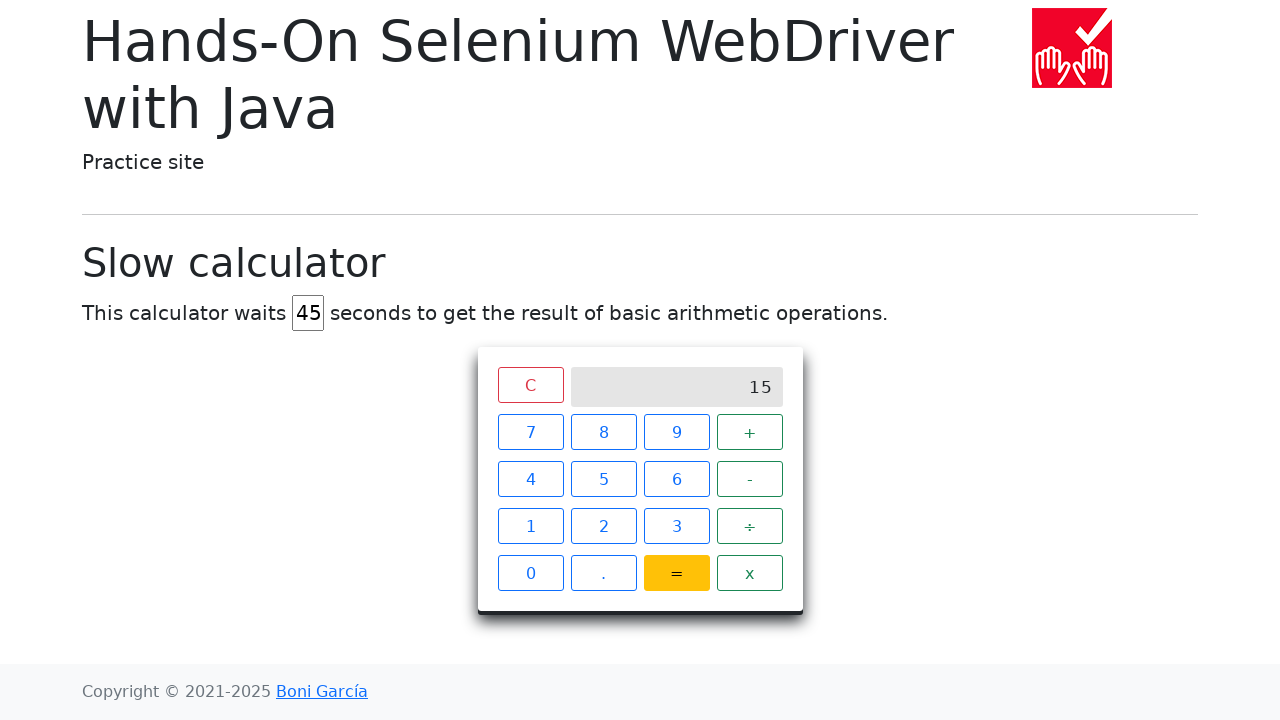

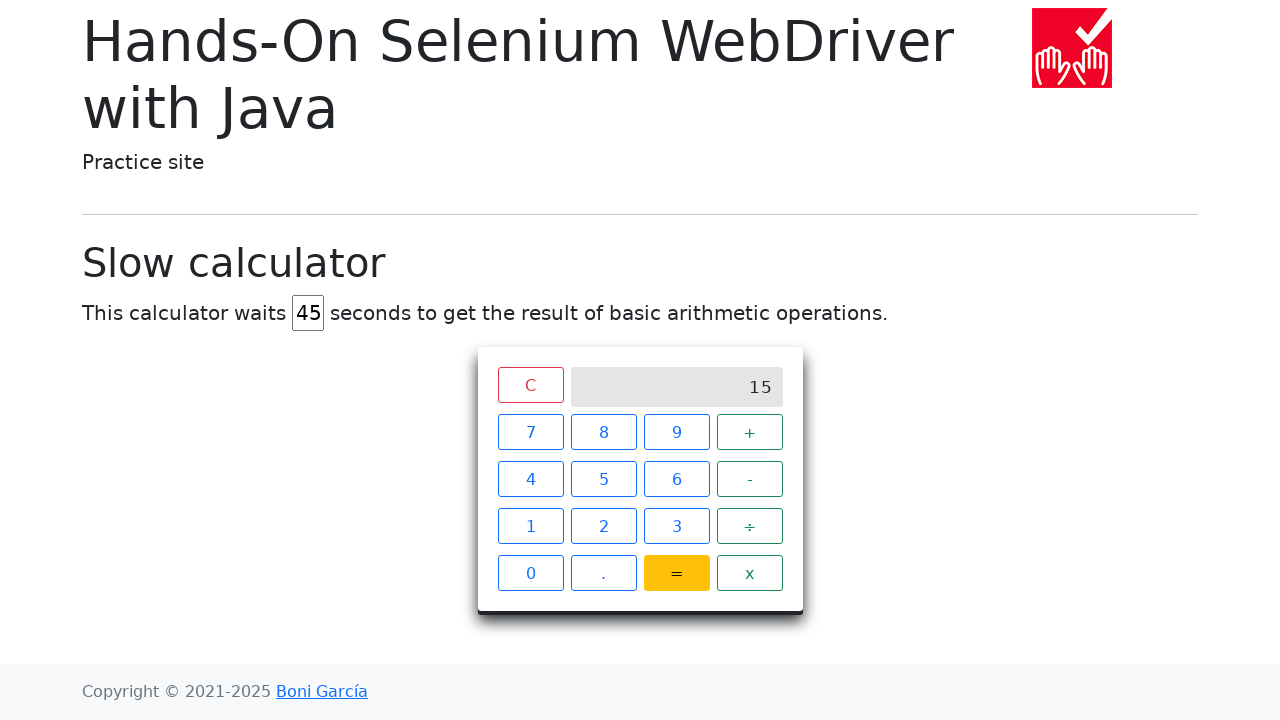